Tests text box form by filling username, verifying the value, then filling email and submitting

Starting URL: https://demoqa.com/text-box

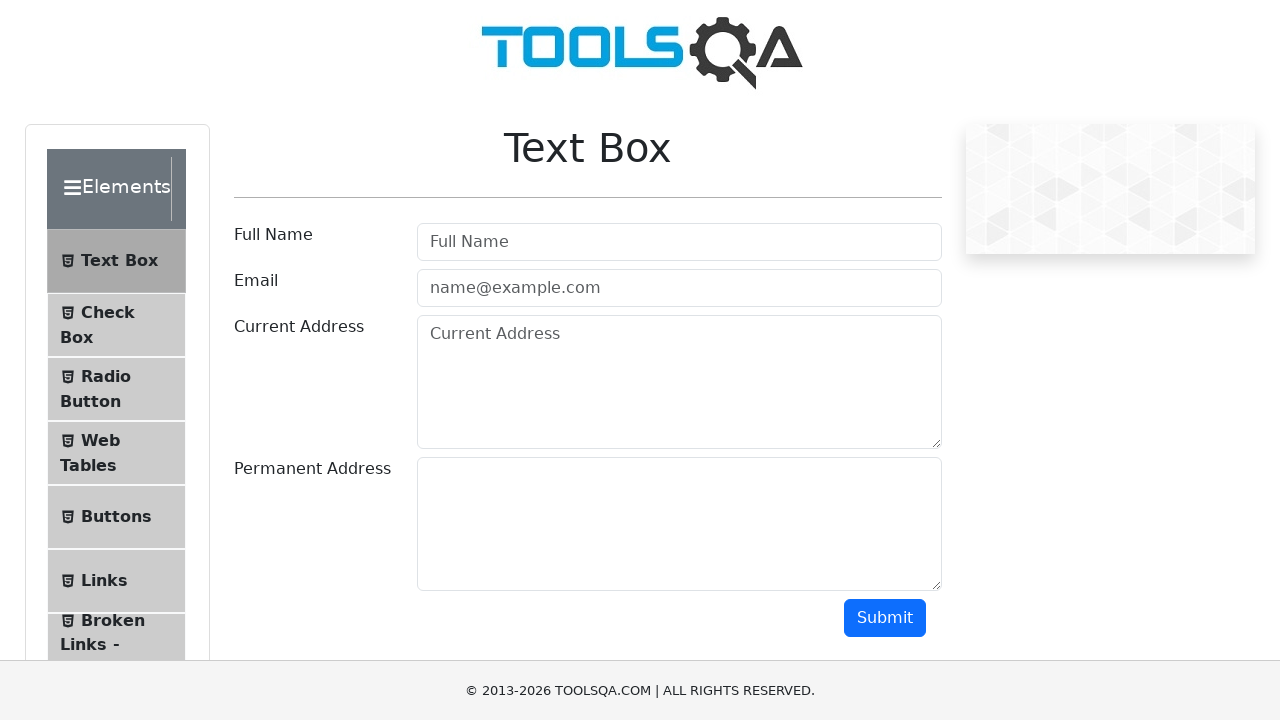

Filled username field with 'Ramon Sanz' on #userName
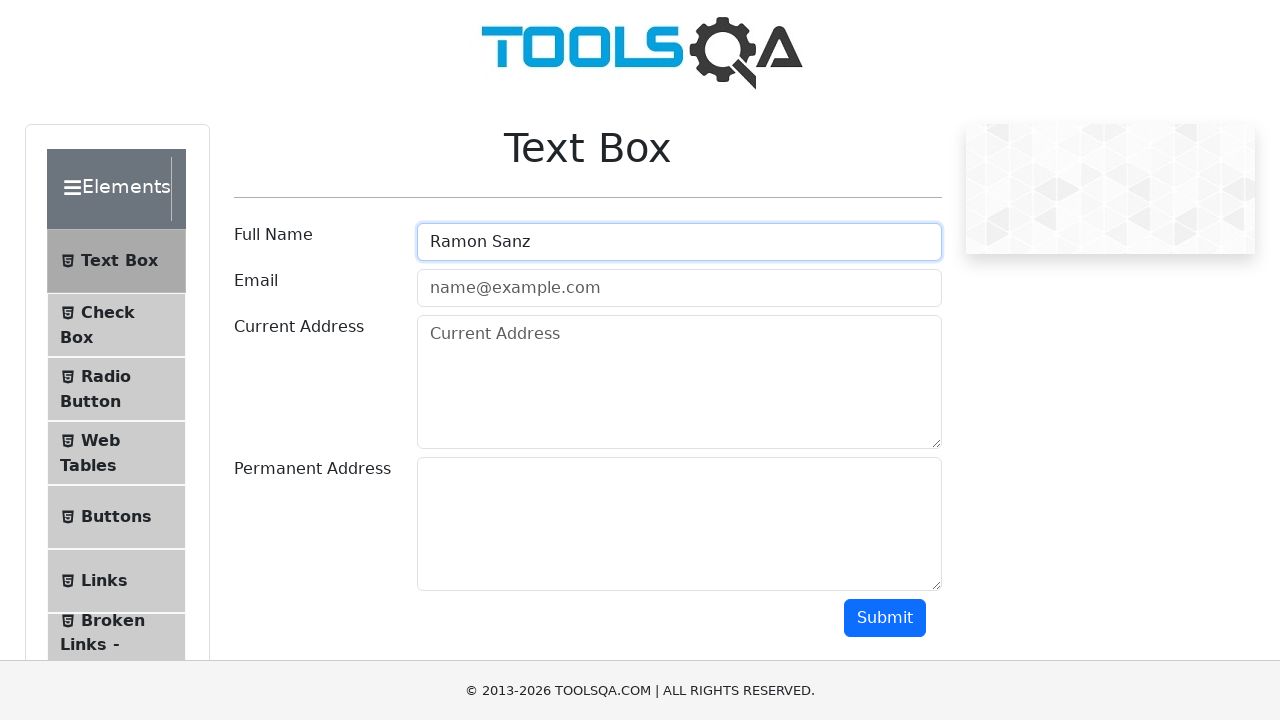

Verified username field value is 'Ramon Sanz'
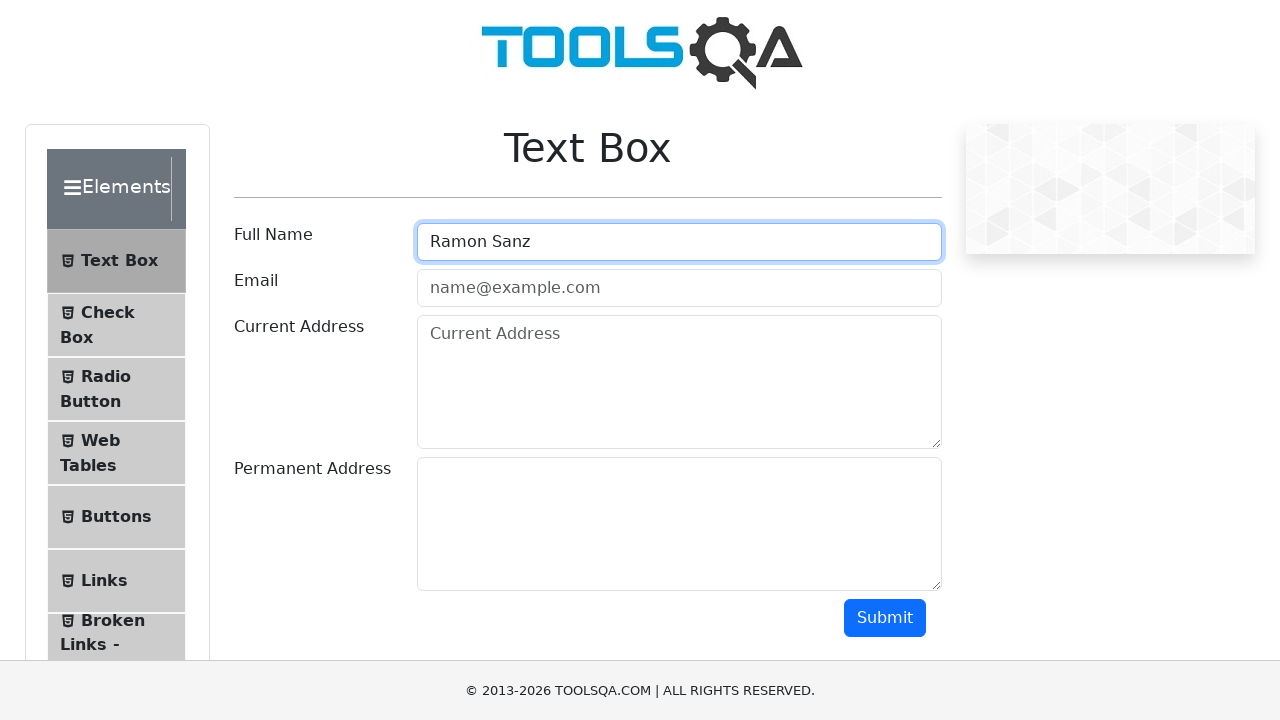

Filled email field with 'ramon@gmail.com' on #userEmail
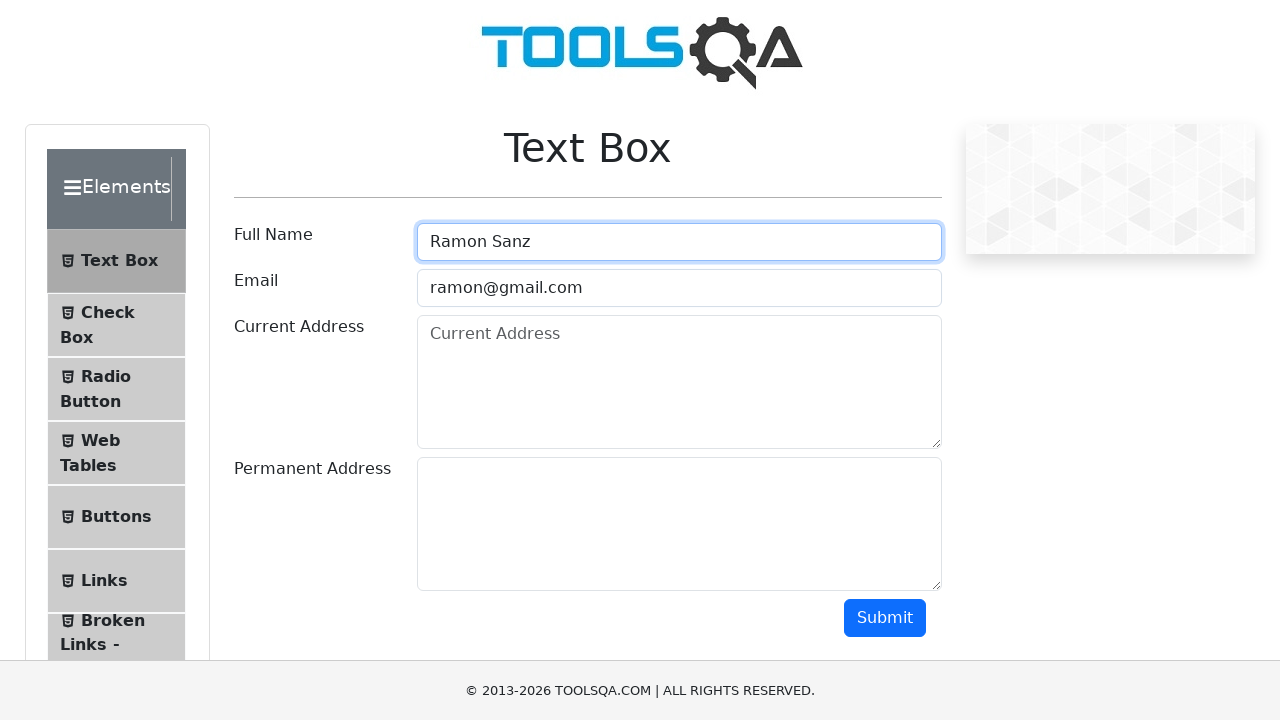

Clicked submit button to submit form at (885, 618) on #submit
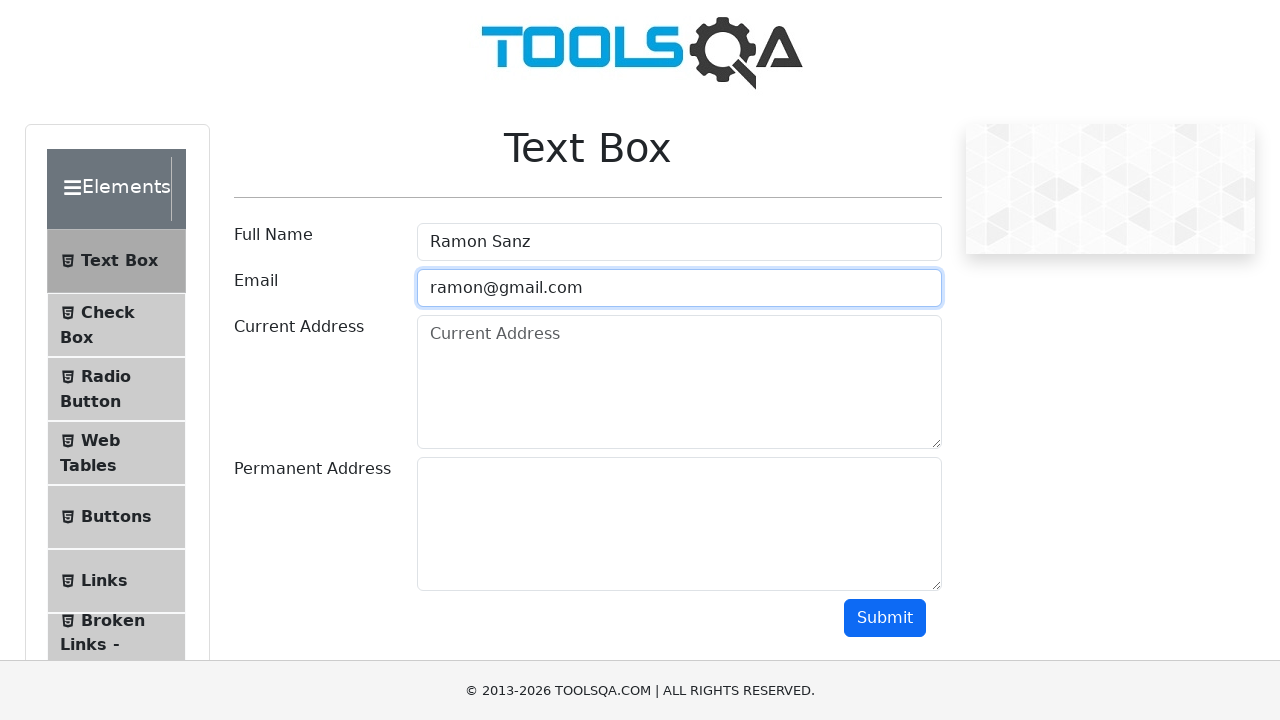

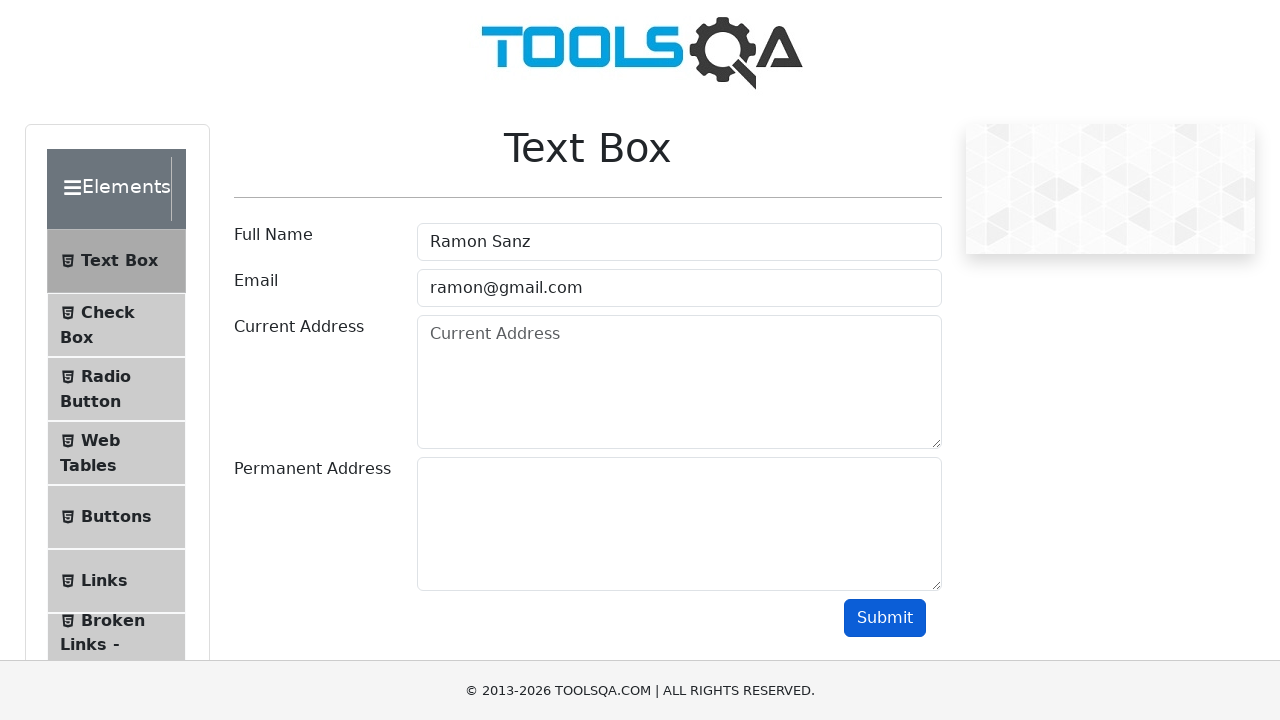